Tests a form by reading a hidden value from an element's attribute, calculating a mathematical result from it, filling the result into an input field, selecting radio and checkbox options, and submitting the form.

Starting URL: http://suninjuly.github.io/get_attribute.html

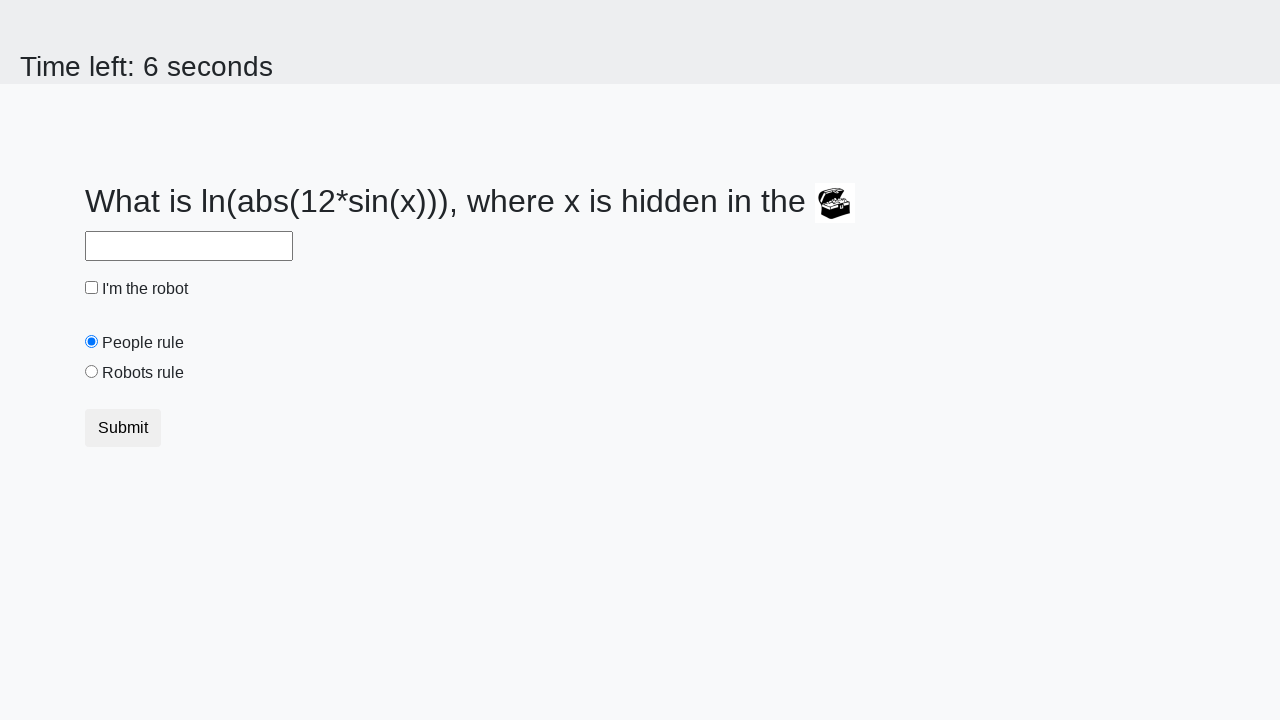

Located the treasure element with hidden valuex attribute
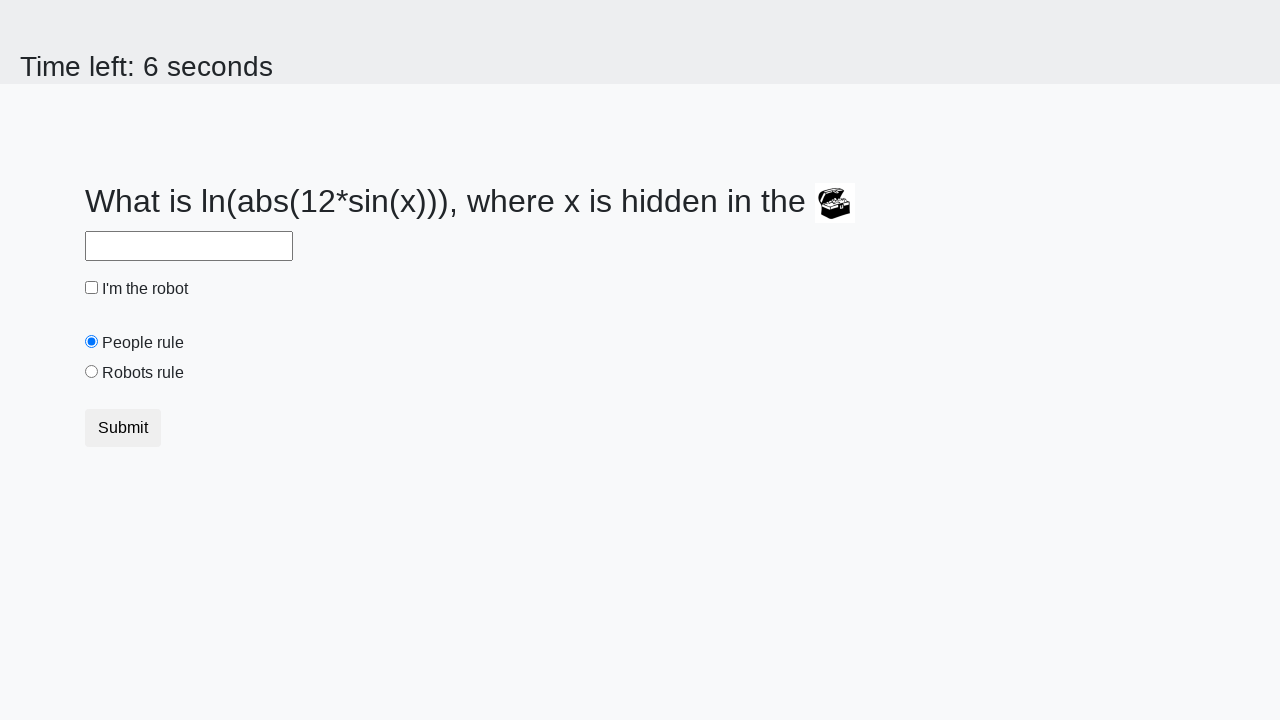

Retrieved hidden value from element attribute: 361
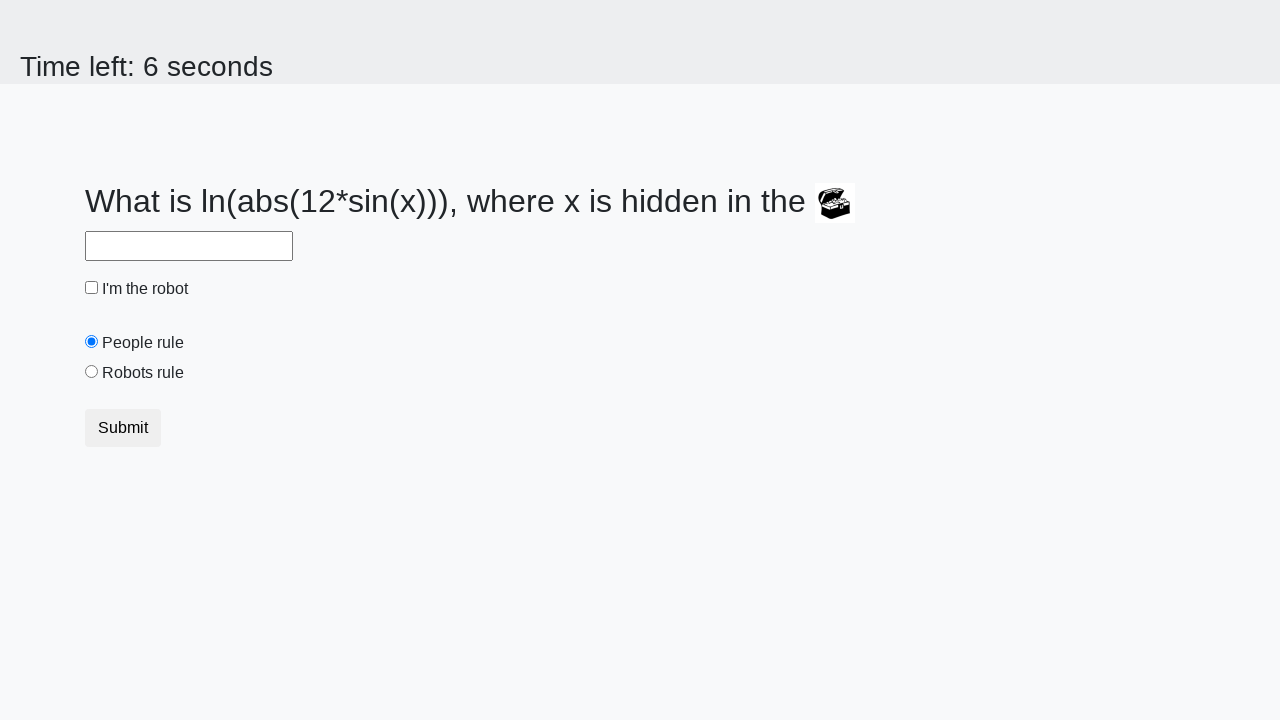

Calculated mathematical result from hidden value: 1.2097476932050863
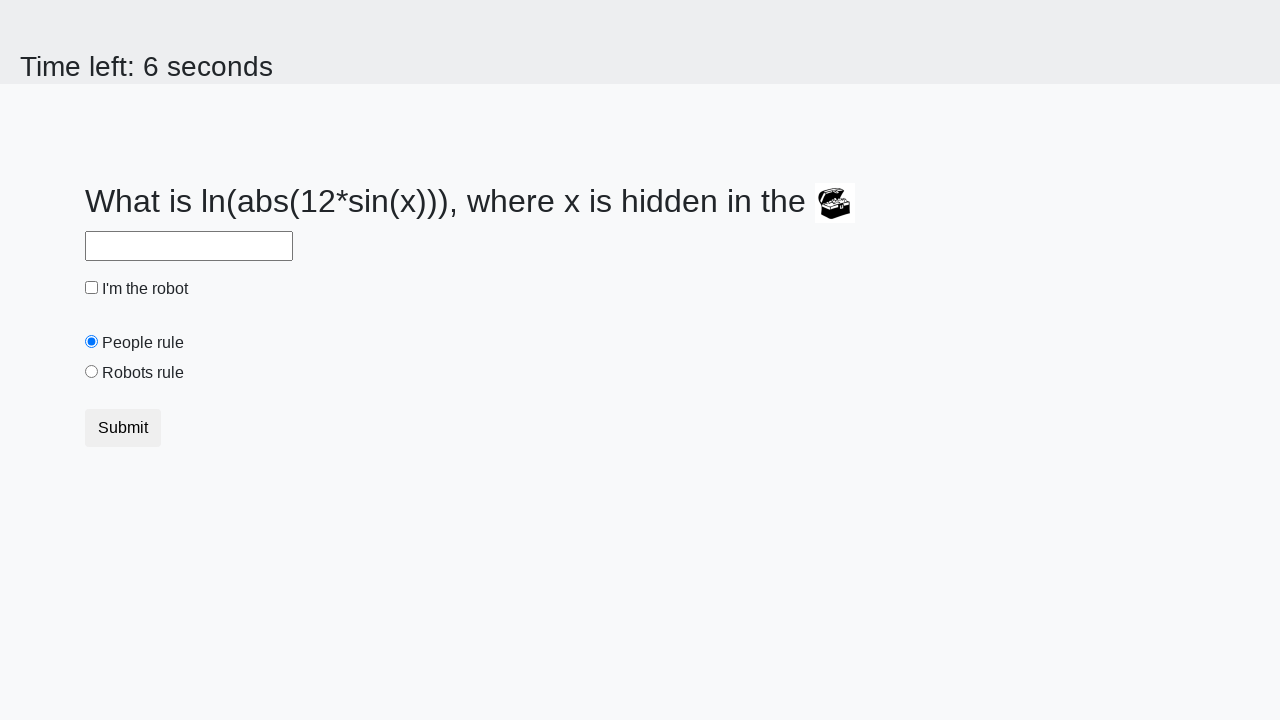

Filled calculated result into required input field on input[required]
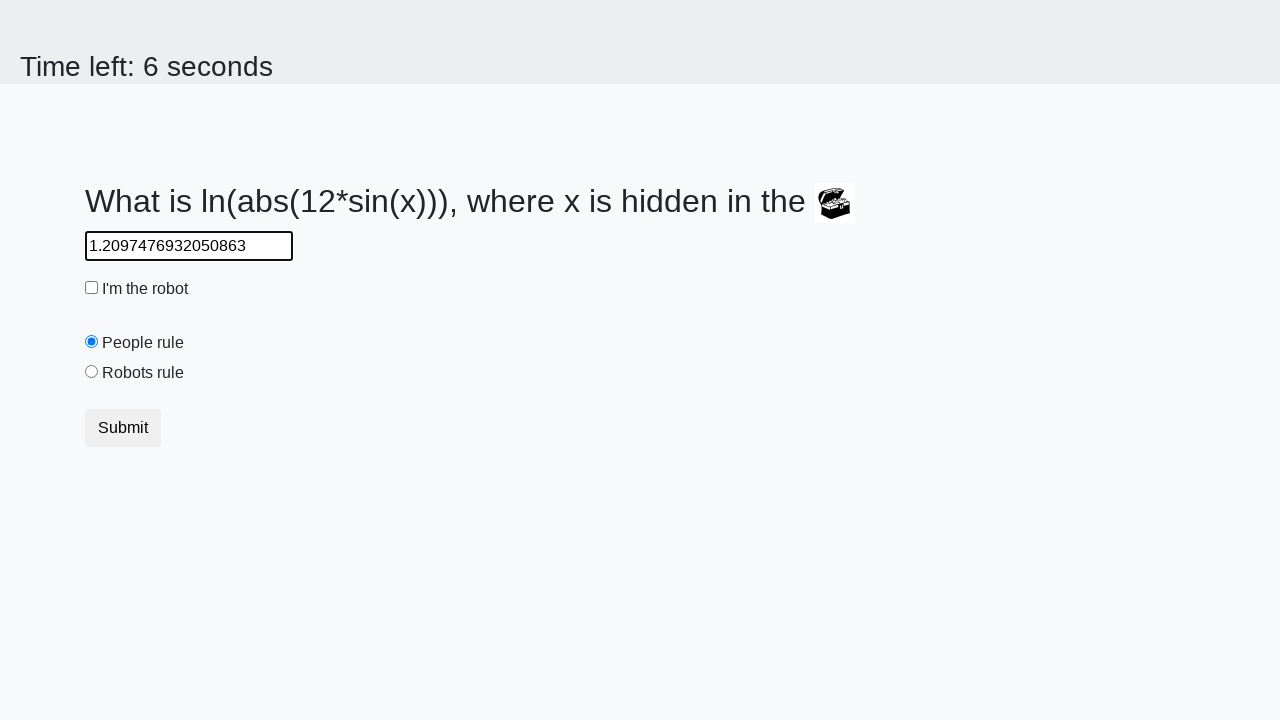

Selected 'robots' radio button option at (92, 372) on [value='robots']
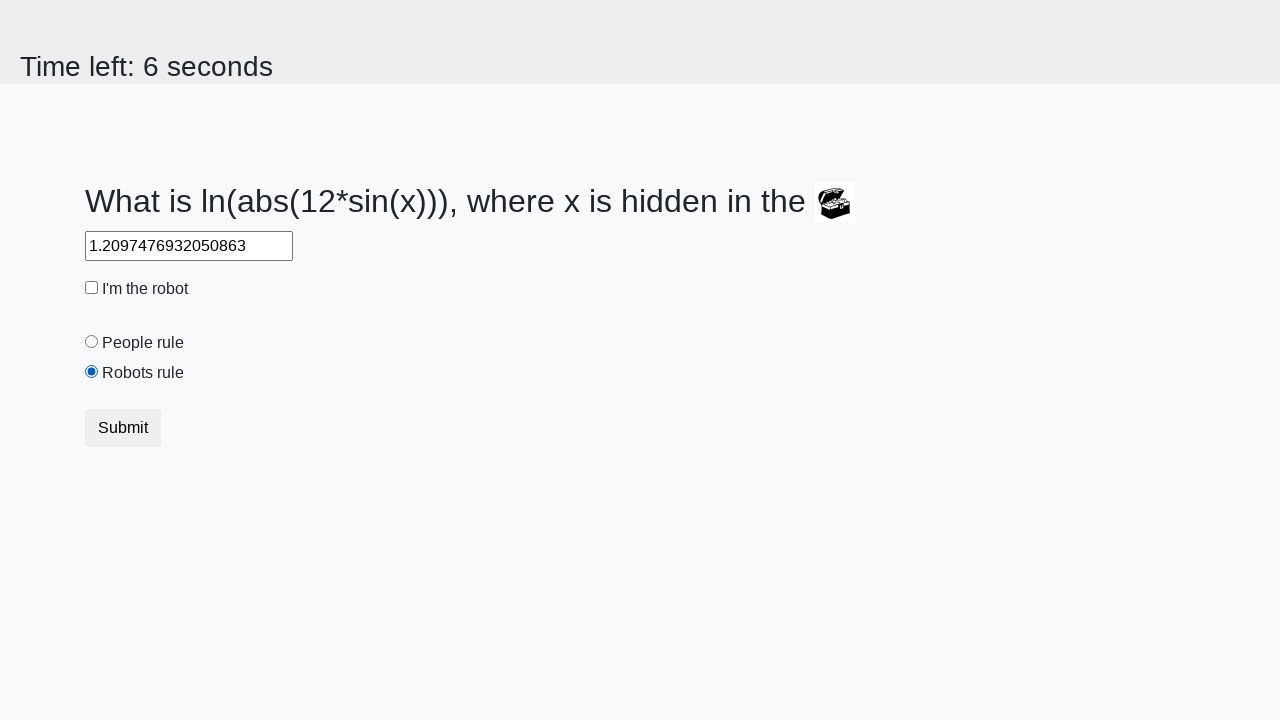

Checked the robot checkbox at (92, 288) on #robotCheckbox
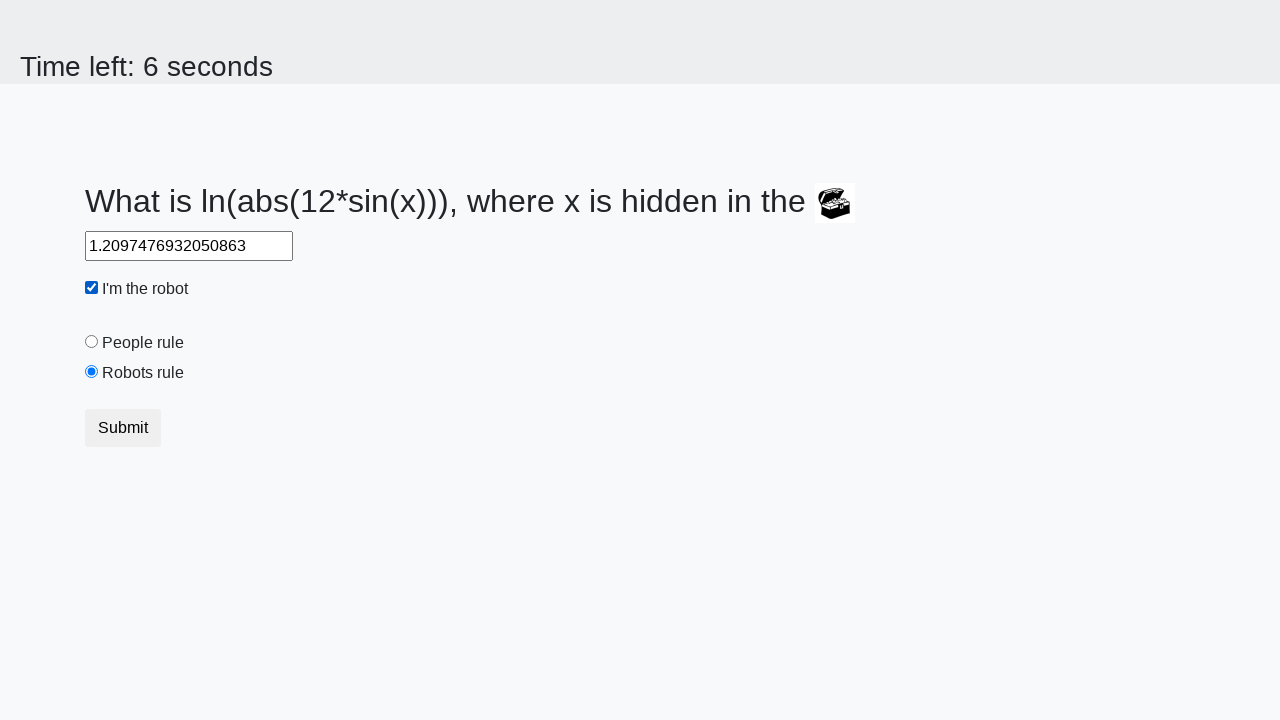

Clicked submit button to submit the form at (123, 428) on .btn.btn-default
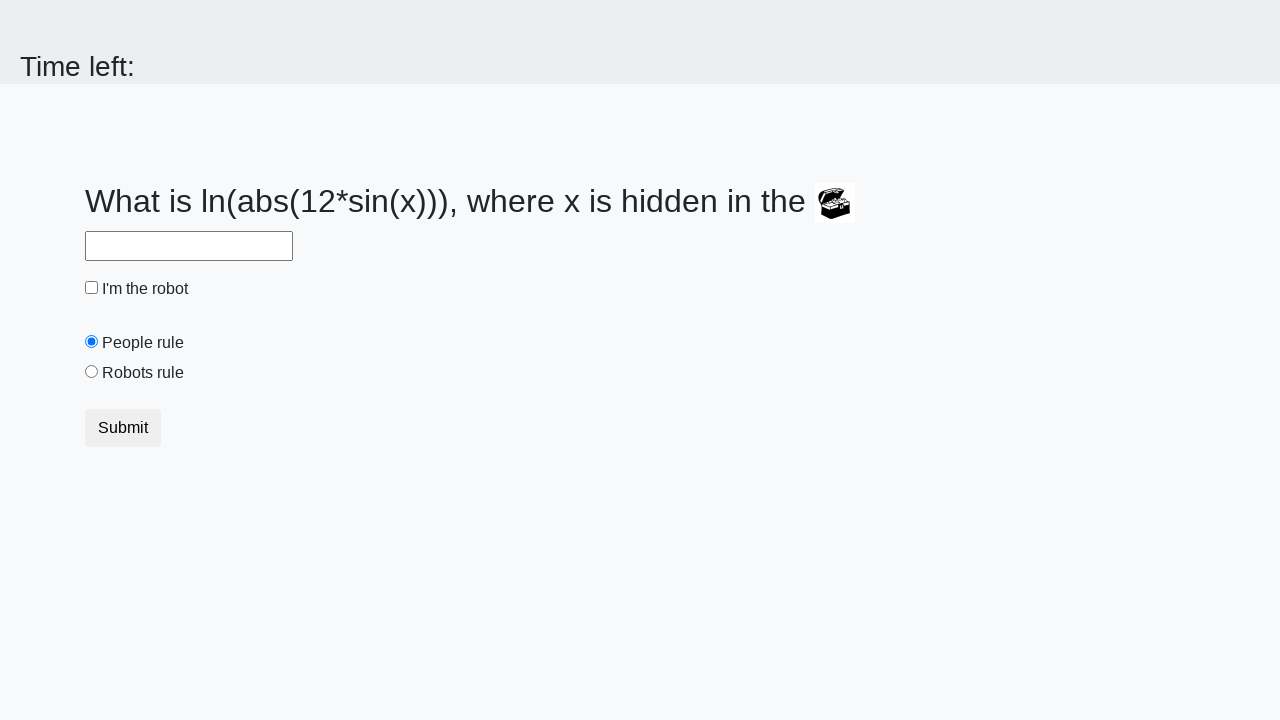

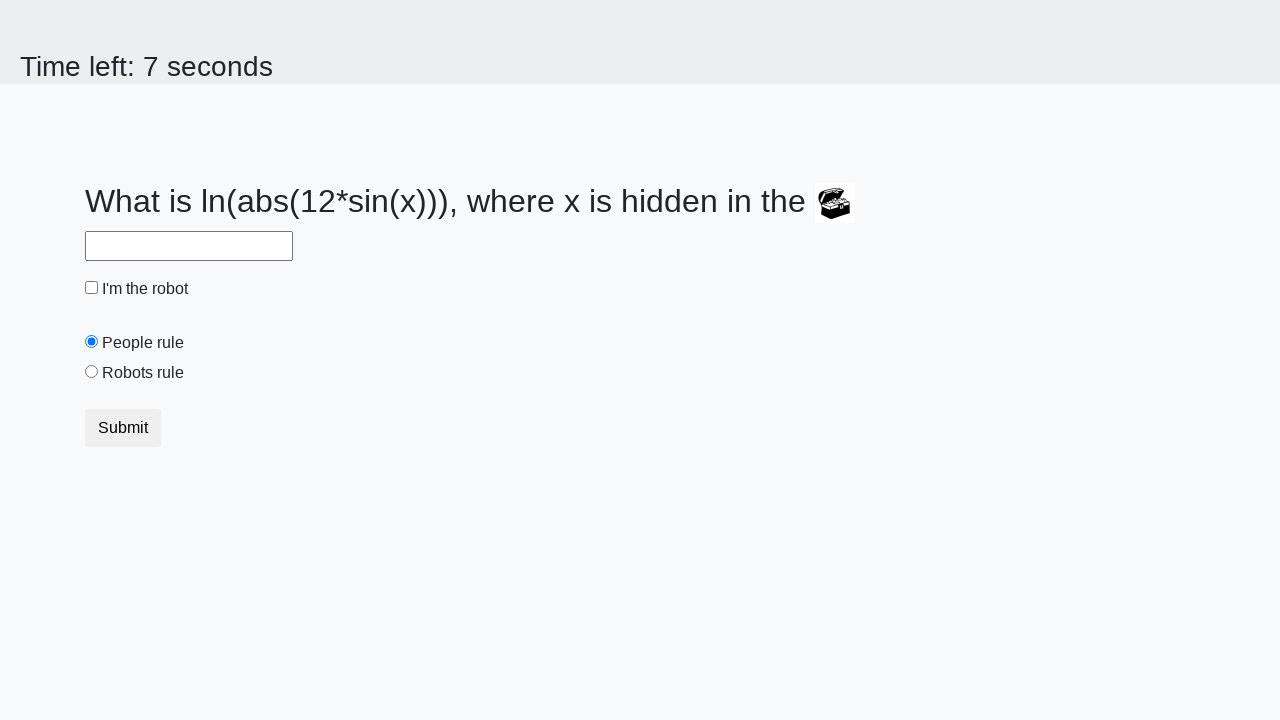